Tests opening and closing a small modal dialog and verifying the large modal button is still visible

Starting URL: https://demoqa.com/modal-dialogs

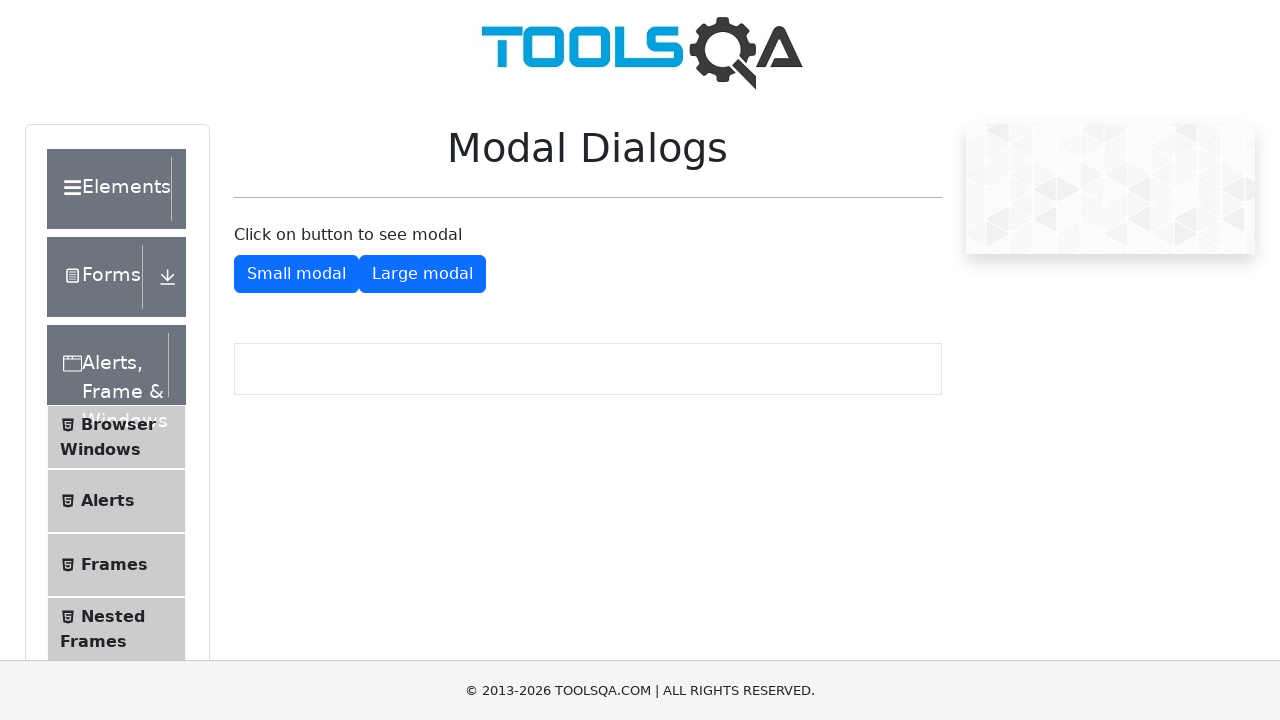

Clicked button to show small modal dialog at (296, 274) on #showSmallModal
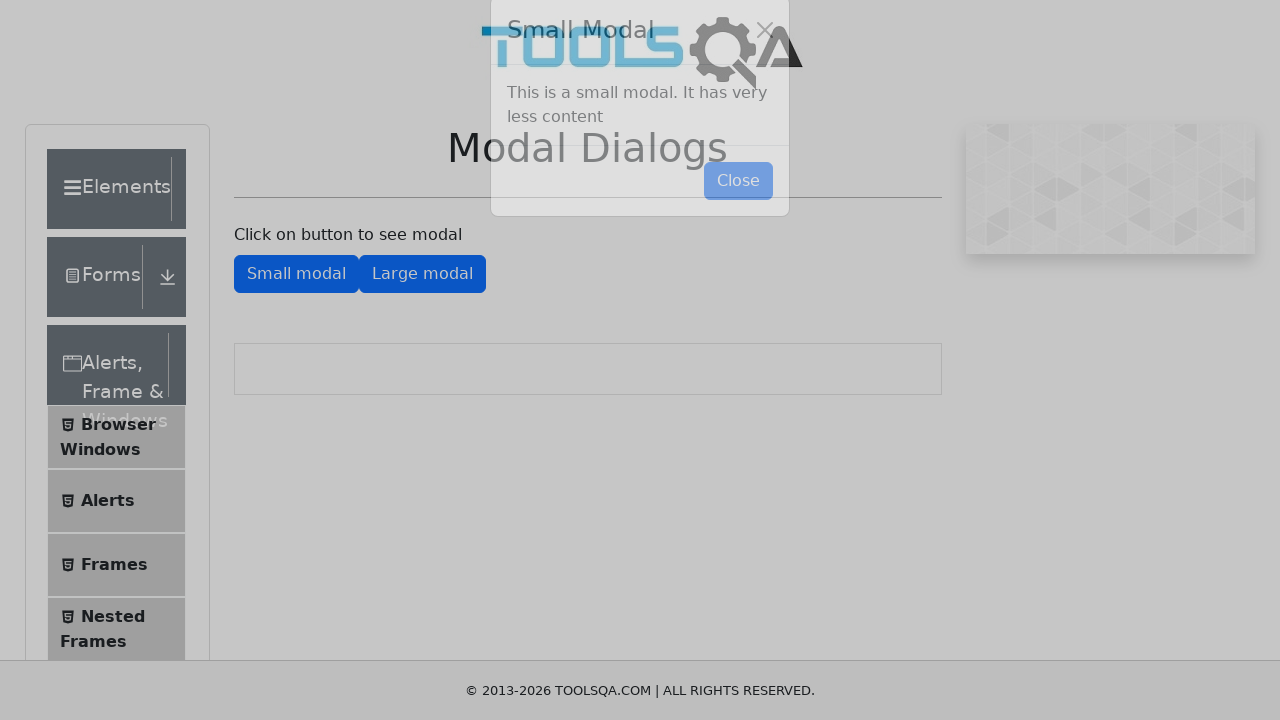

Small modal dialog appeared and close button is visible
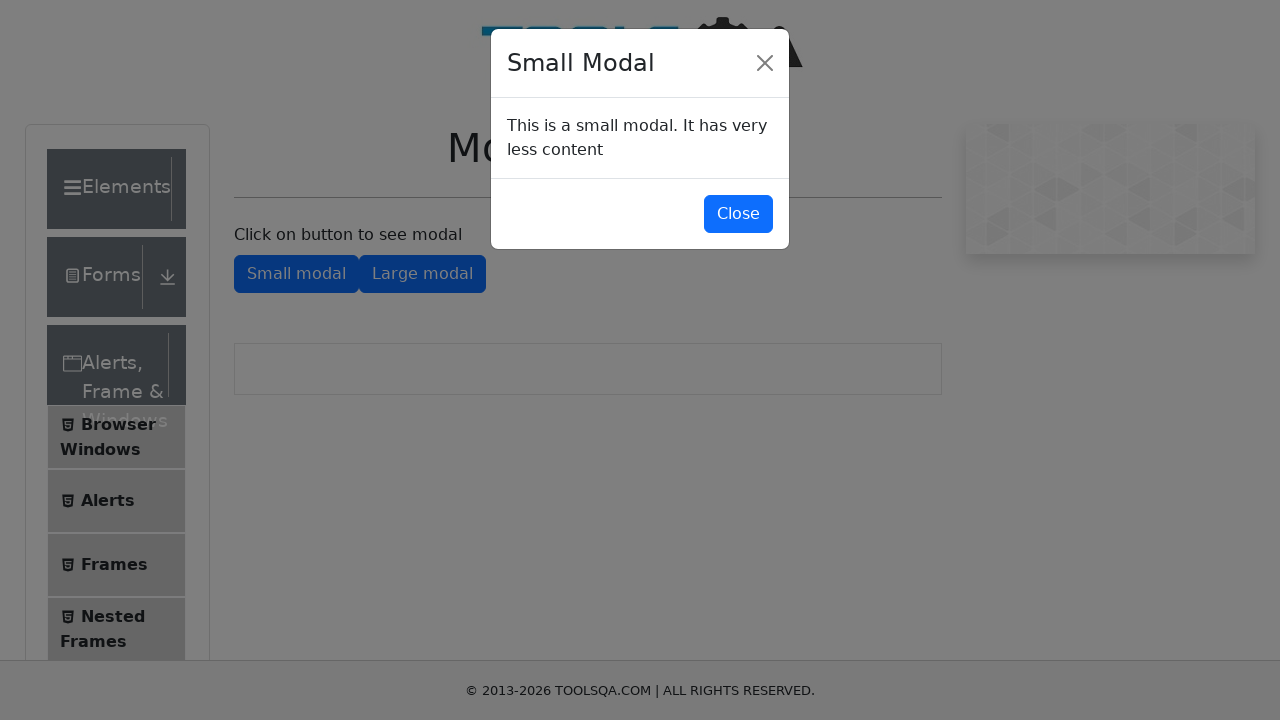

Clicked button to close small modal dialog at (738, 214) on #closeSmallModal
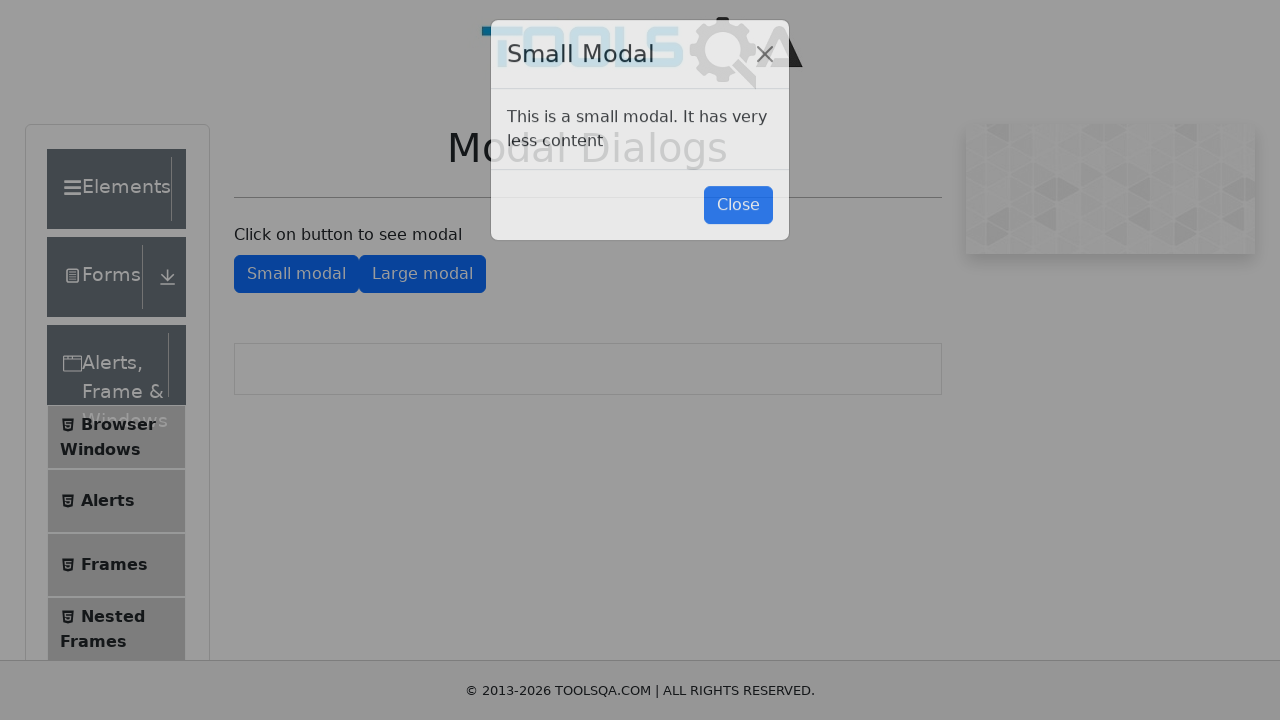

Verified large modal button is still visible after closing small modal
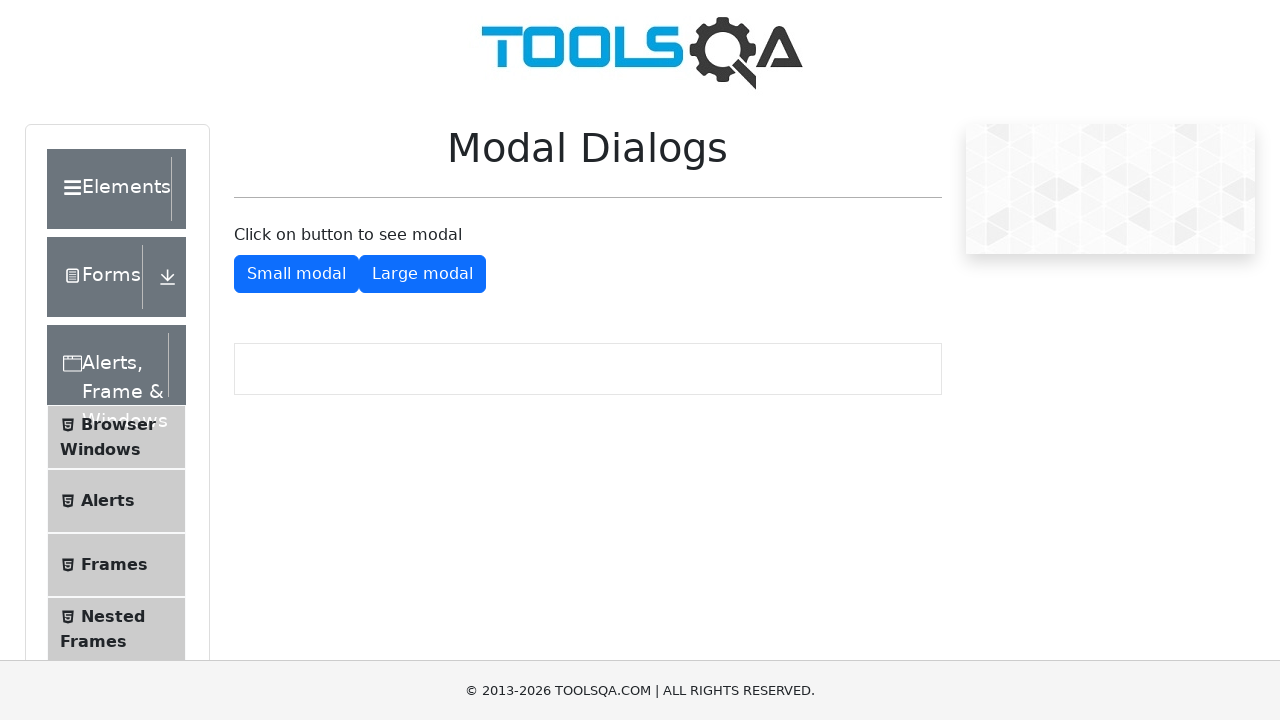

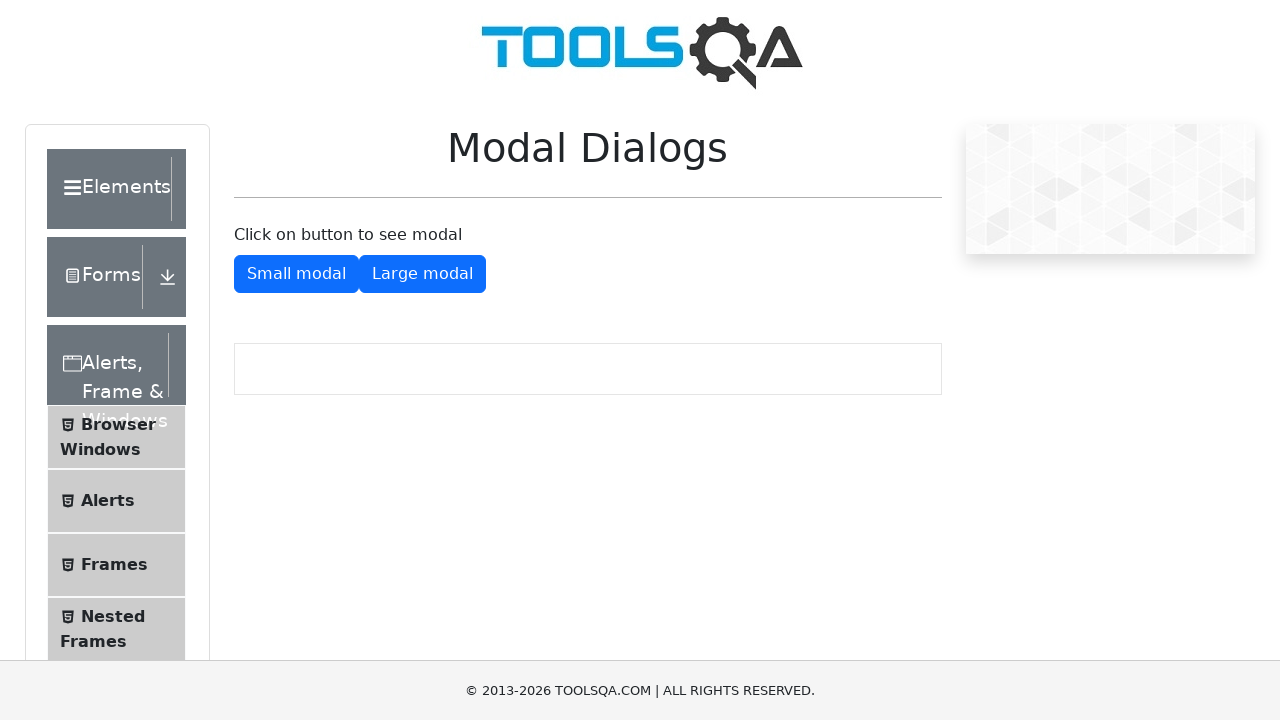